Tests mouse hover functionality by navigating through a multi-level menu using hover actions

Starting URL: https://demoqa.com/menu/

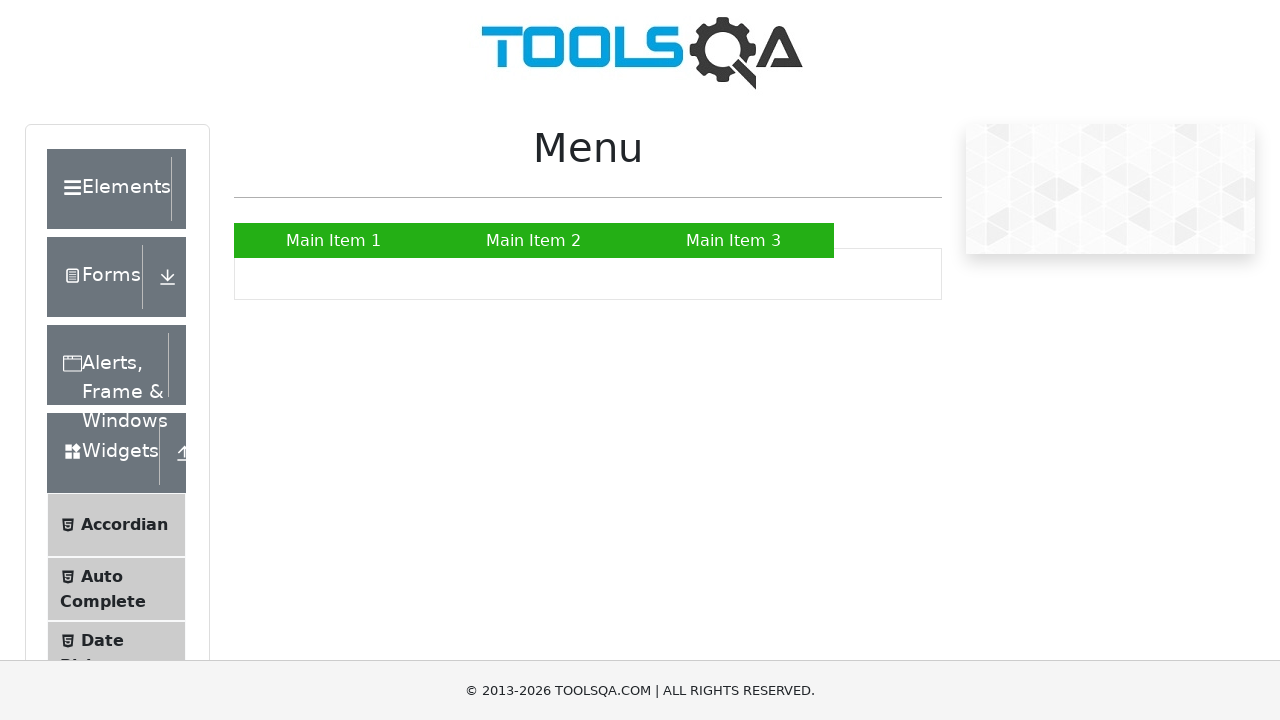

Hovered over Main Item 2 to reveal submenu at (534, 240) on xpath=//a[contains(text(),'Main Item 2')]
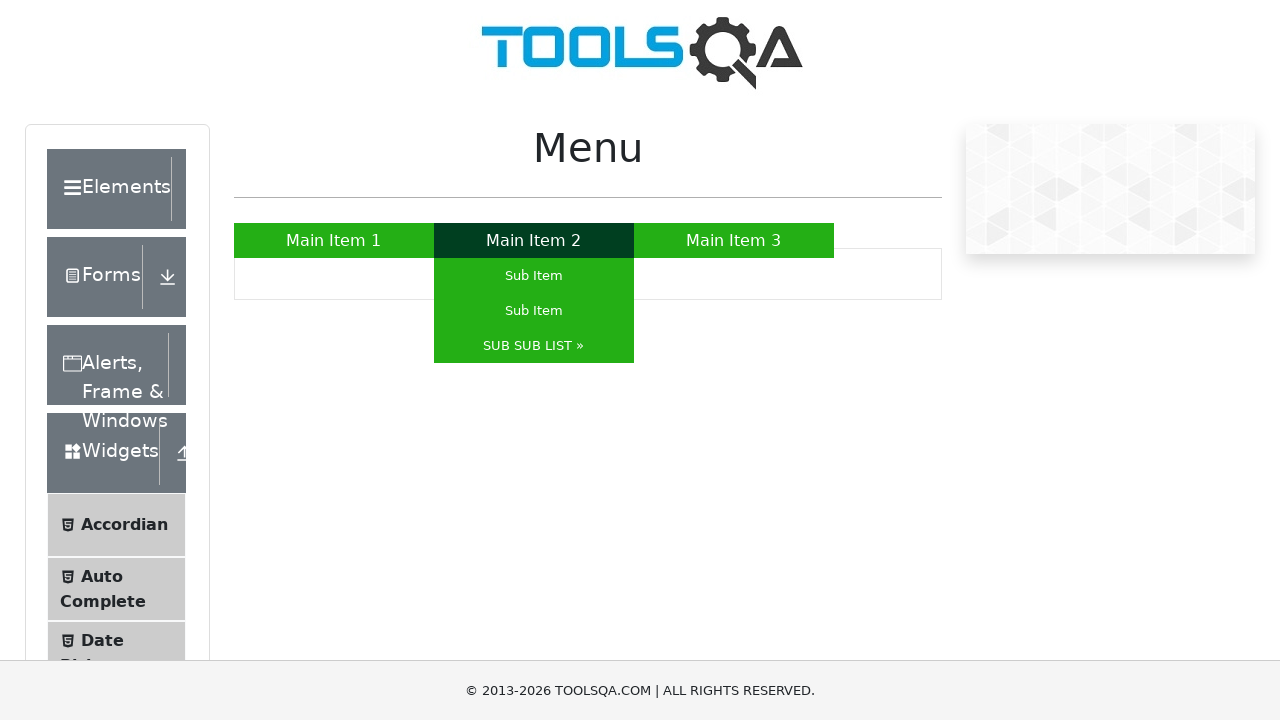

Hovered over SUB SUB LIST to reveal nested submenu at (534, 346) on xpath=//a[text()='SUB SUB LIST »']
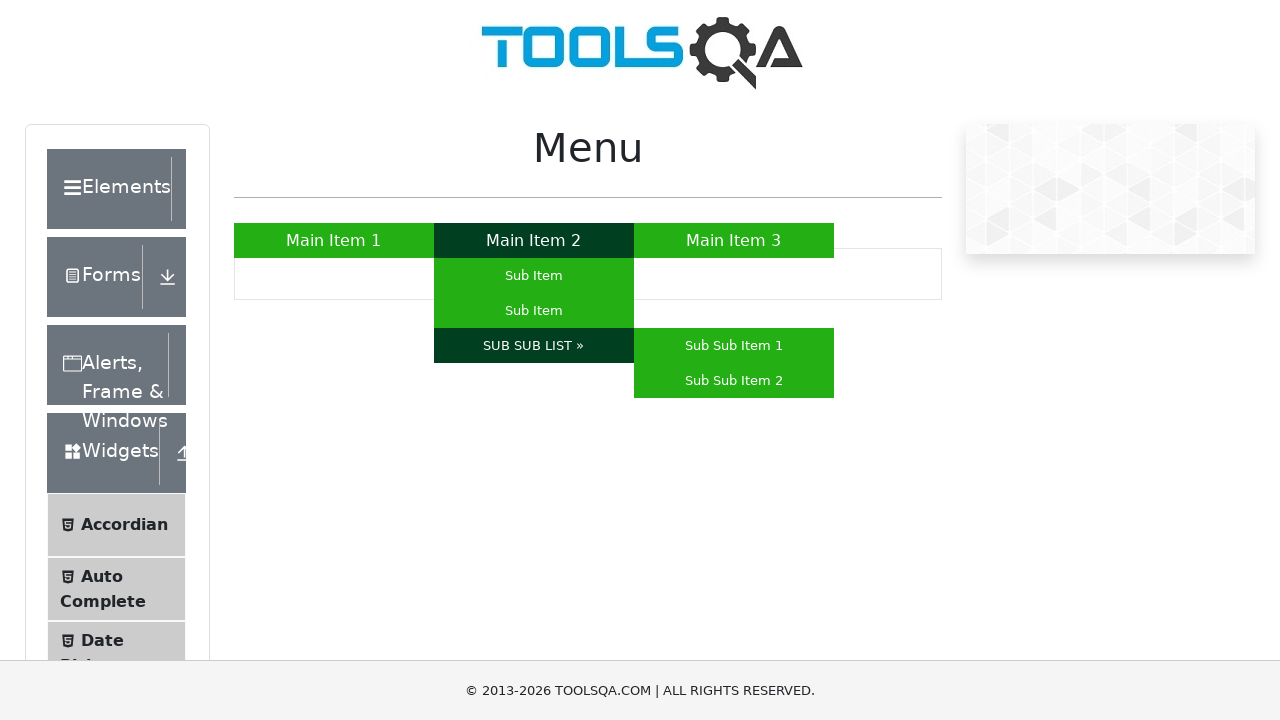

Hovered over Sub Sub Item 2 in the multi-level menu at (734, 380) on xpath=//a[text()='Sub Sub Item 2']
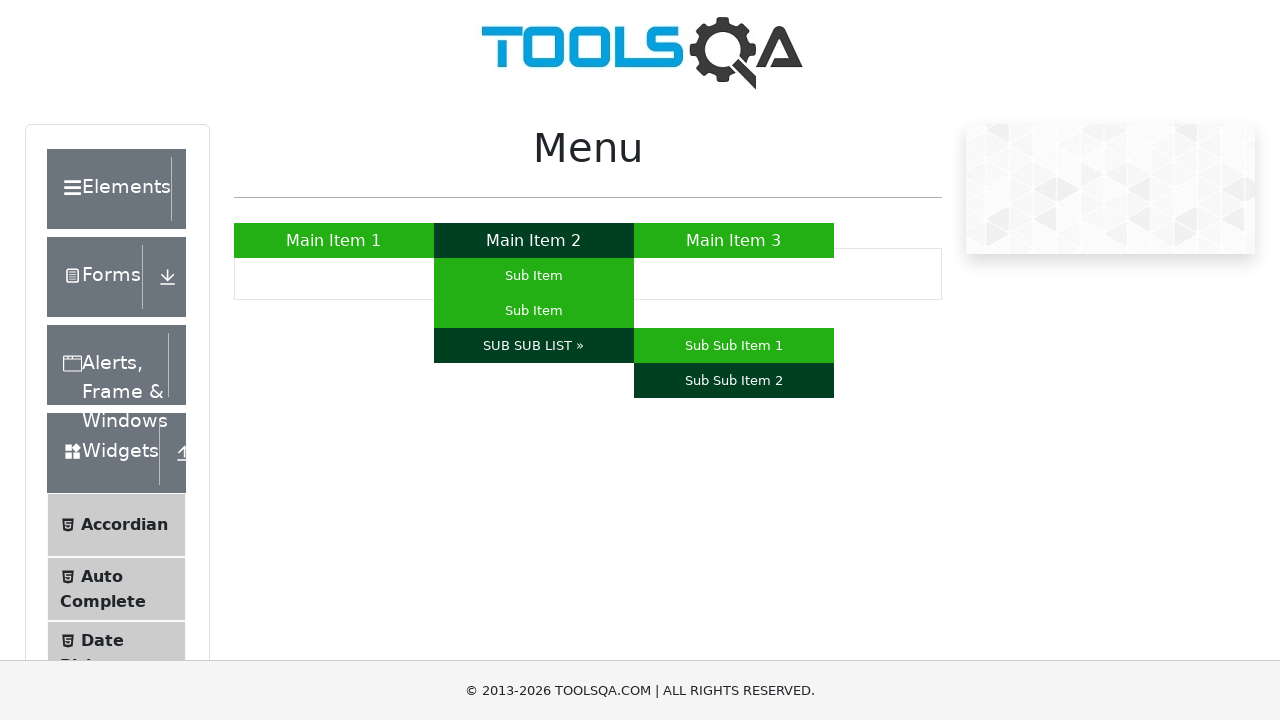

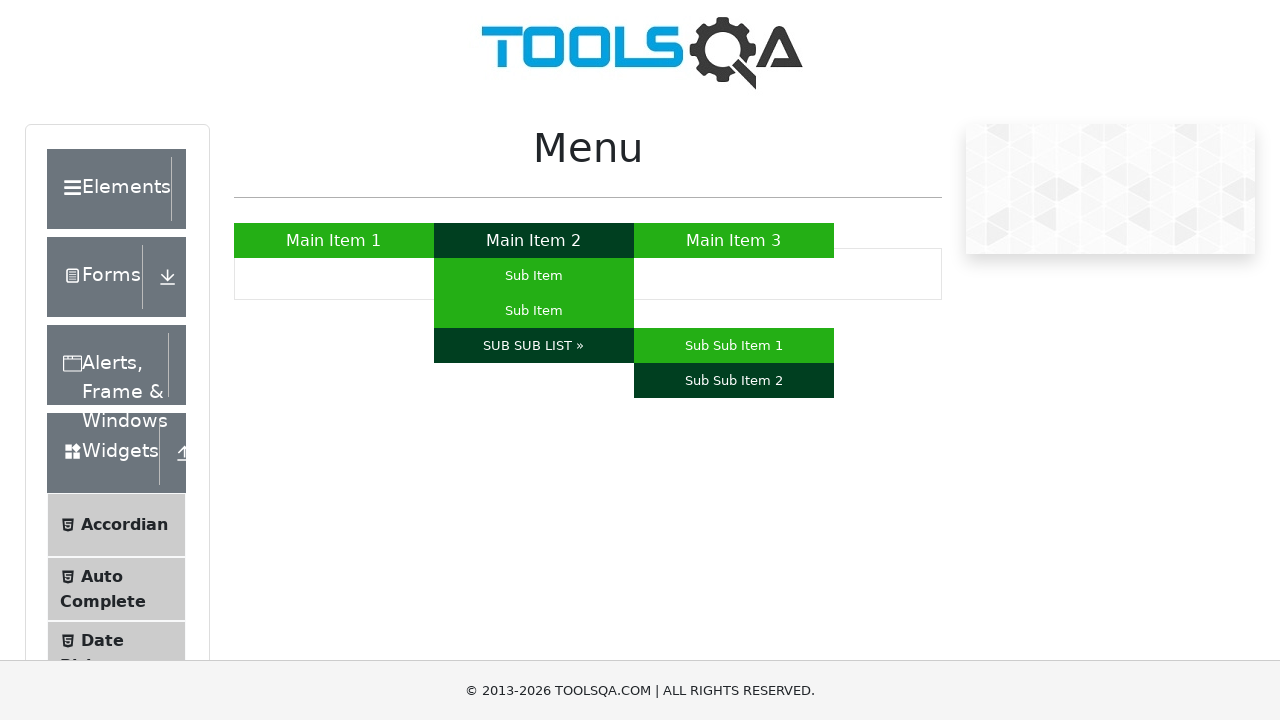